Tests JavaScript alert handling by clicking a button that triggers an alert and then accepting it

Starting URL: http://www.echoecho.com/javascript4.htm

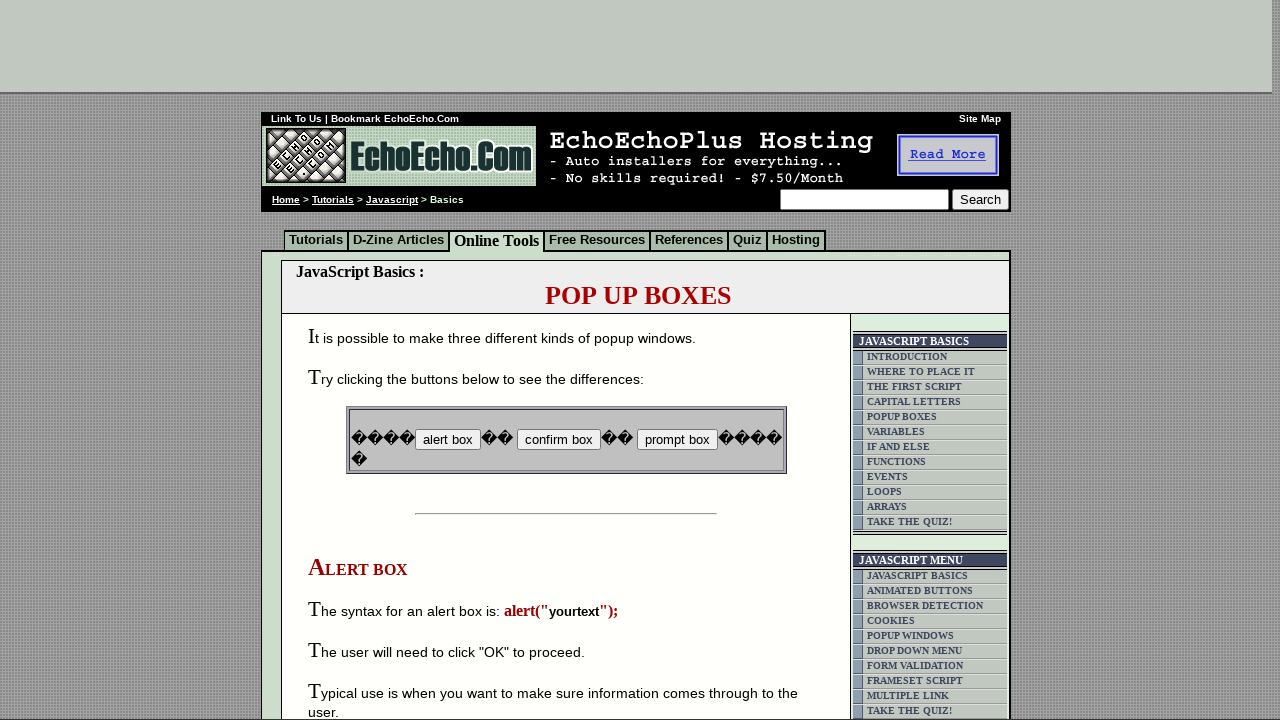

Navigated to JavaScript alert test page
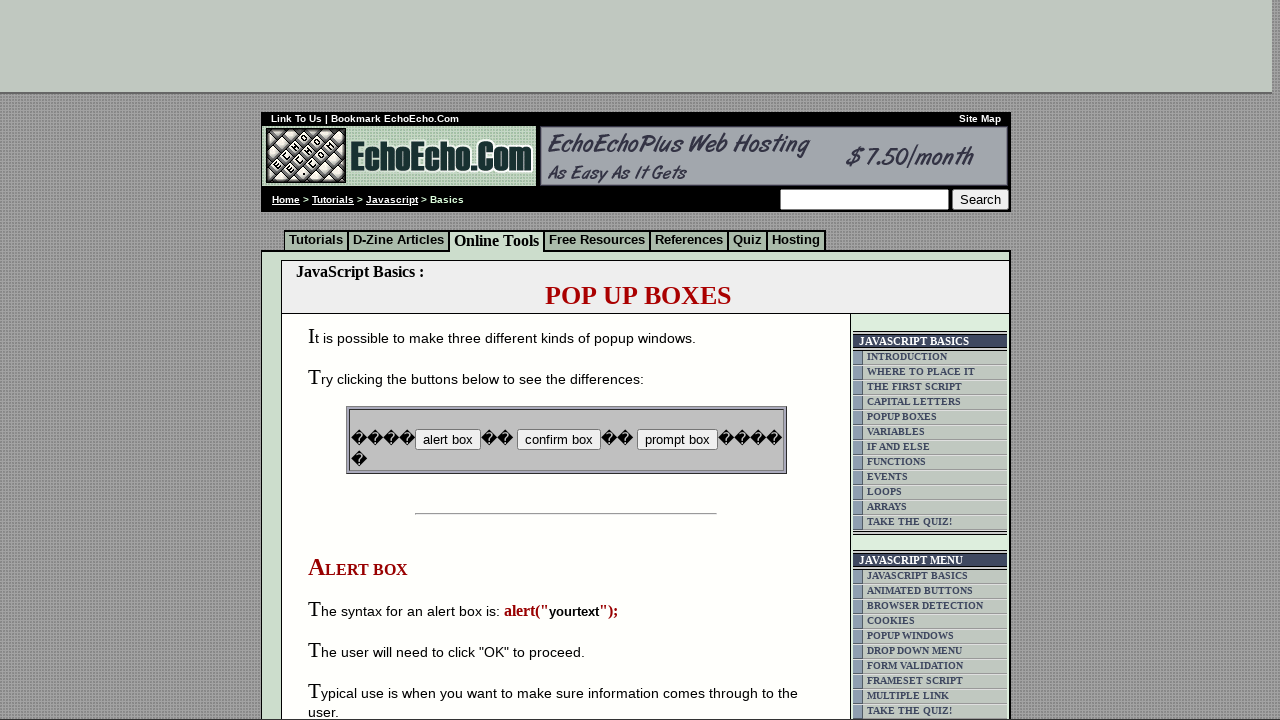

Clicked button that triggers JavaScript alert at (558, 440) on input[name='B2']
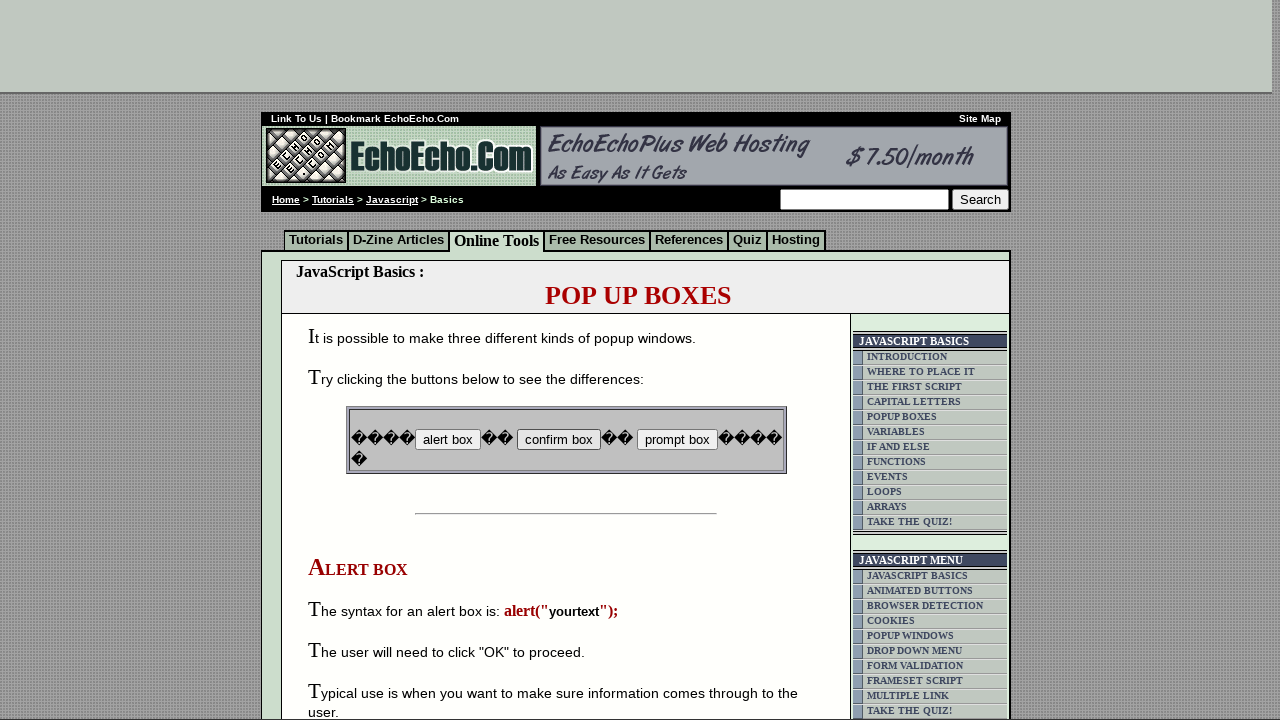

Set up dialog handler to accept alerts
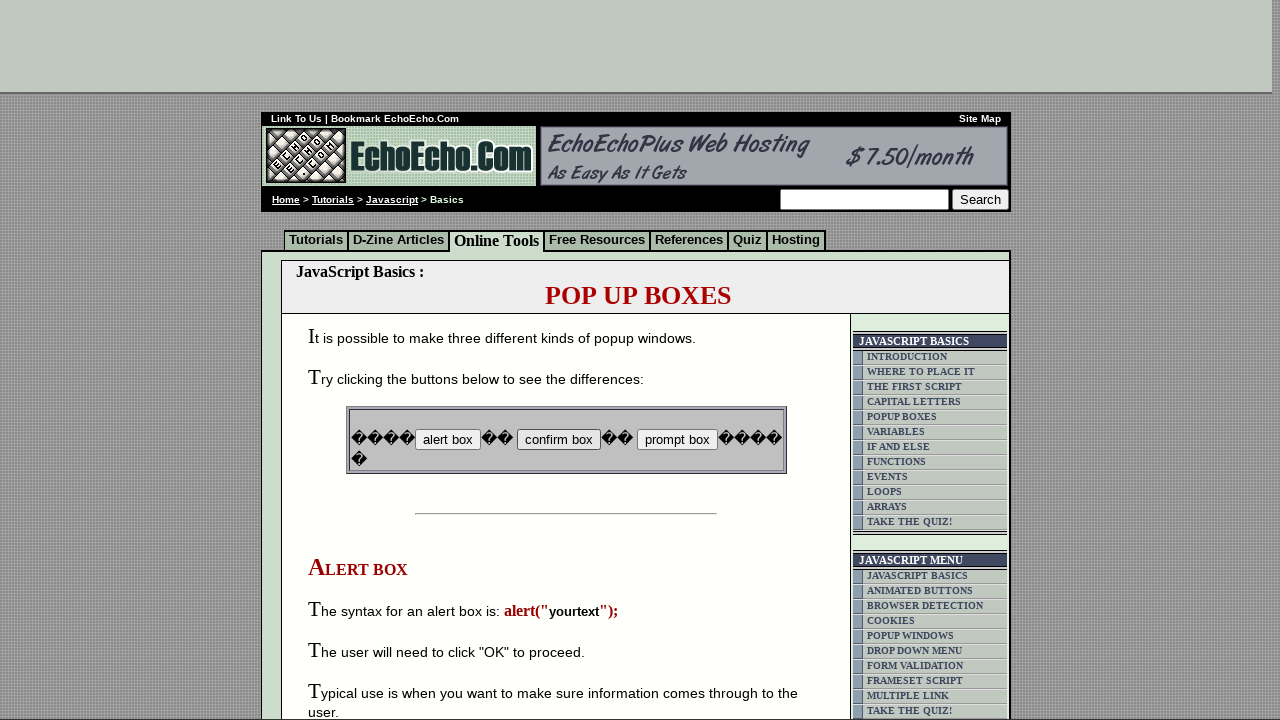

Waited 1 second for alert to be processed
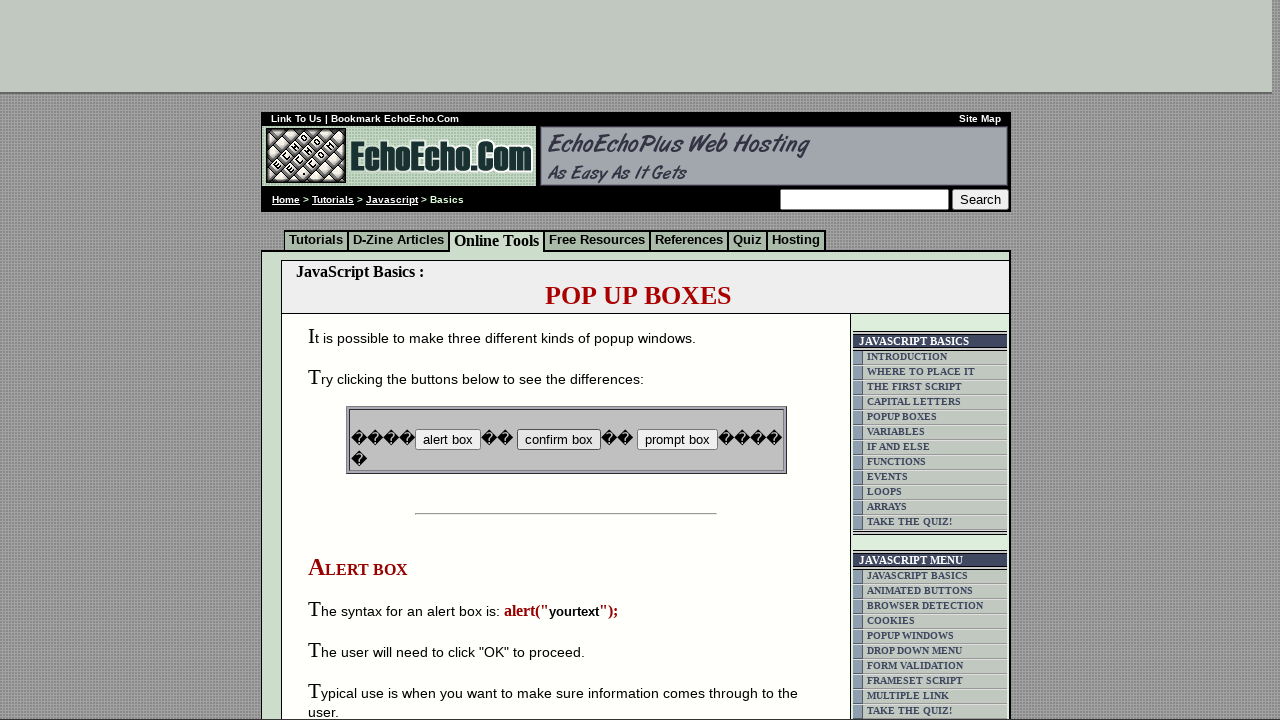

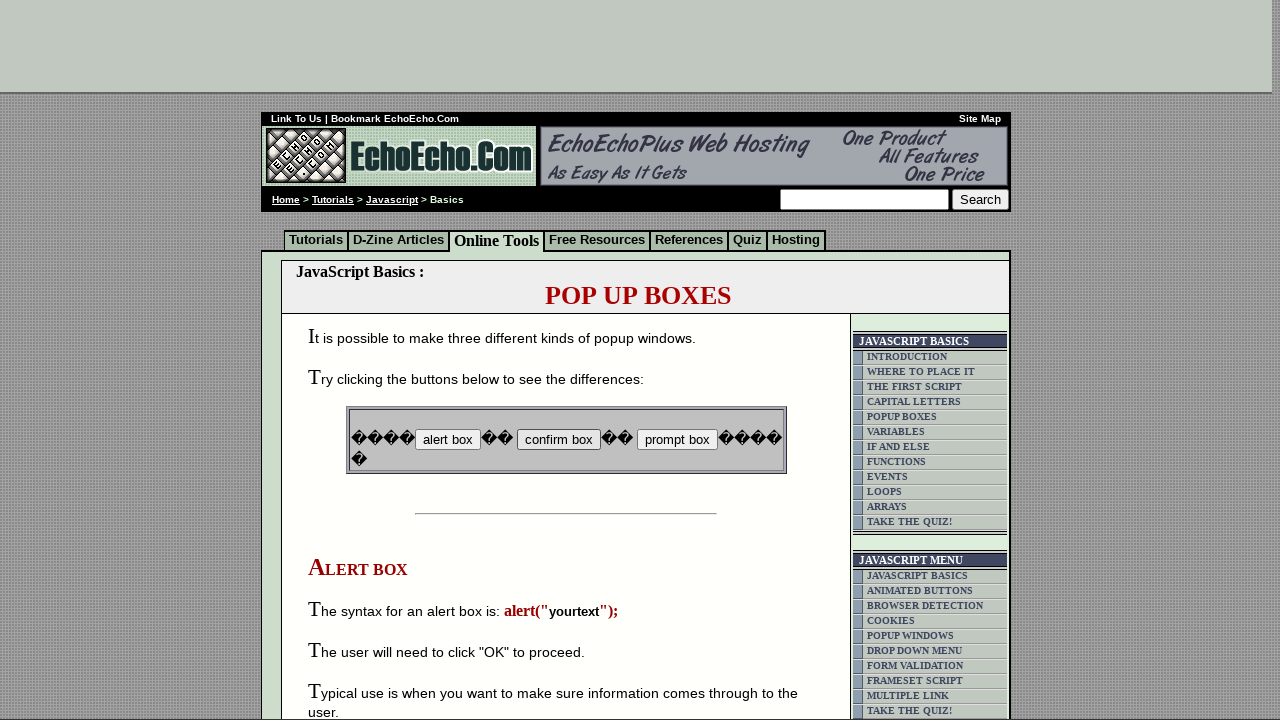